Tests clicking the Models tab on Hugging Face homepage and verifies navigation to the Models page

Starting URL: https://huggingface.co/

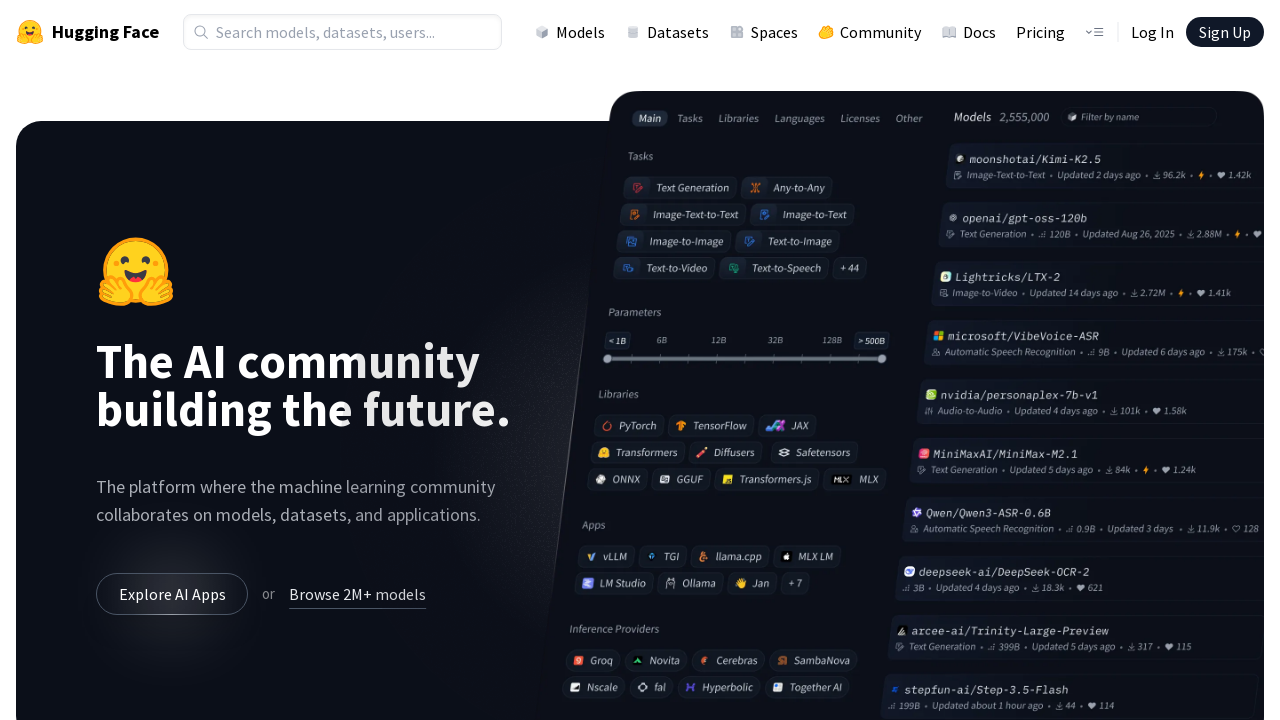

Navigated to Hugging Face homepage
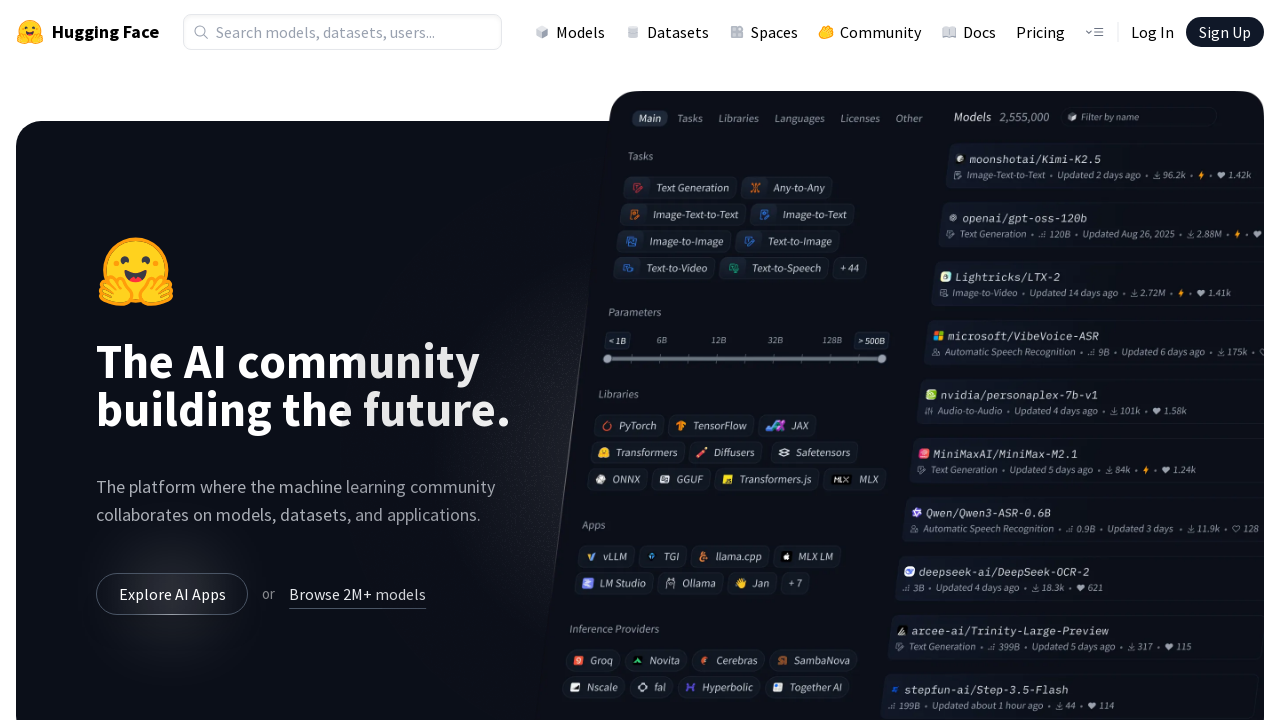

Clicked the Models tab in the navigation at (570, 32) on a[href='/models']
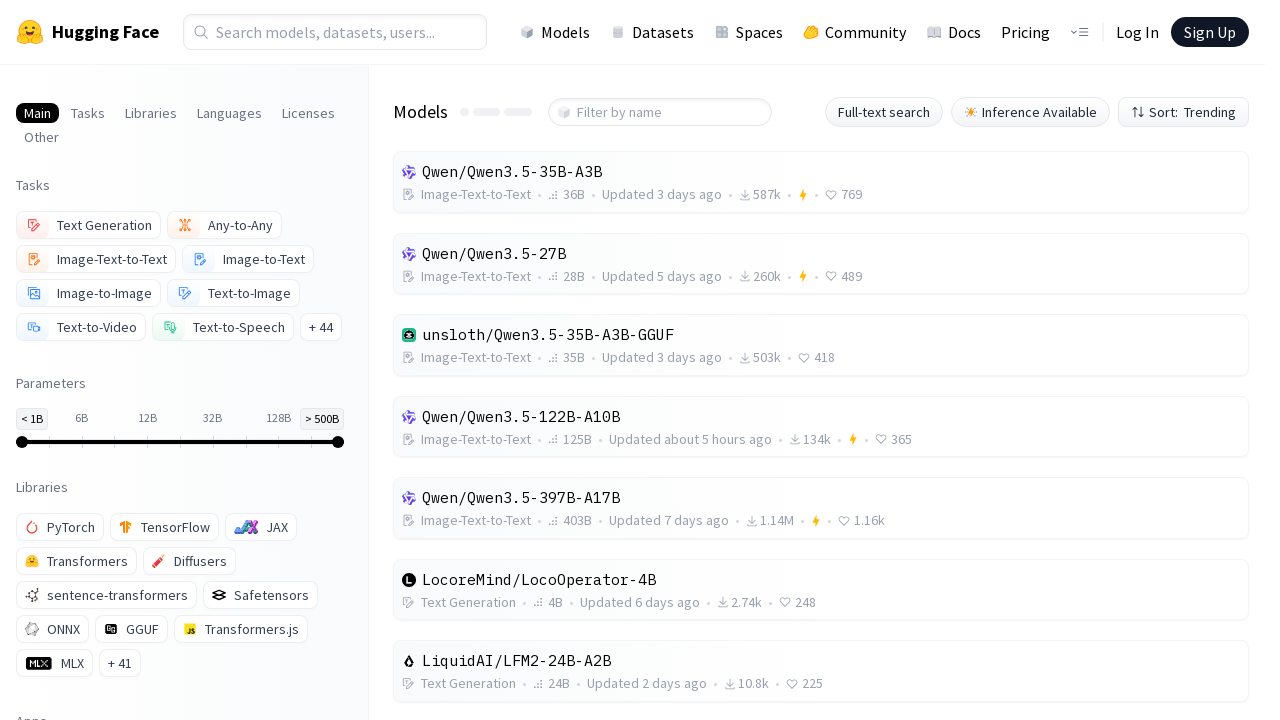

Models page loaded and heading is visible
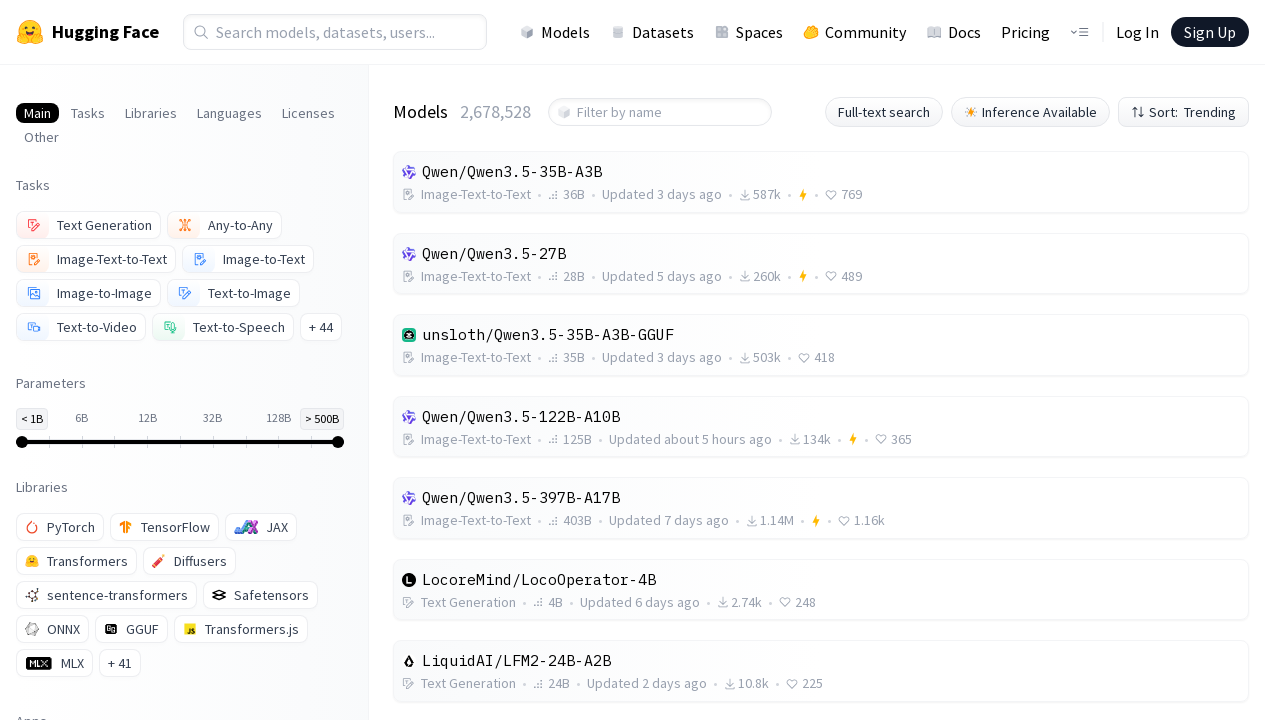

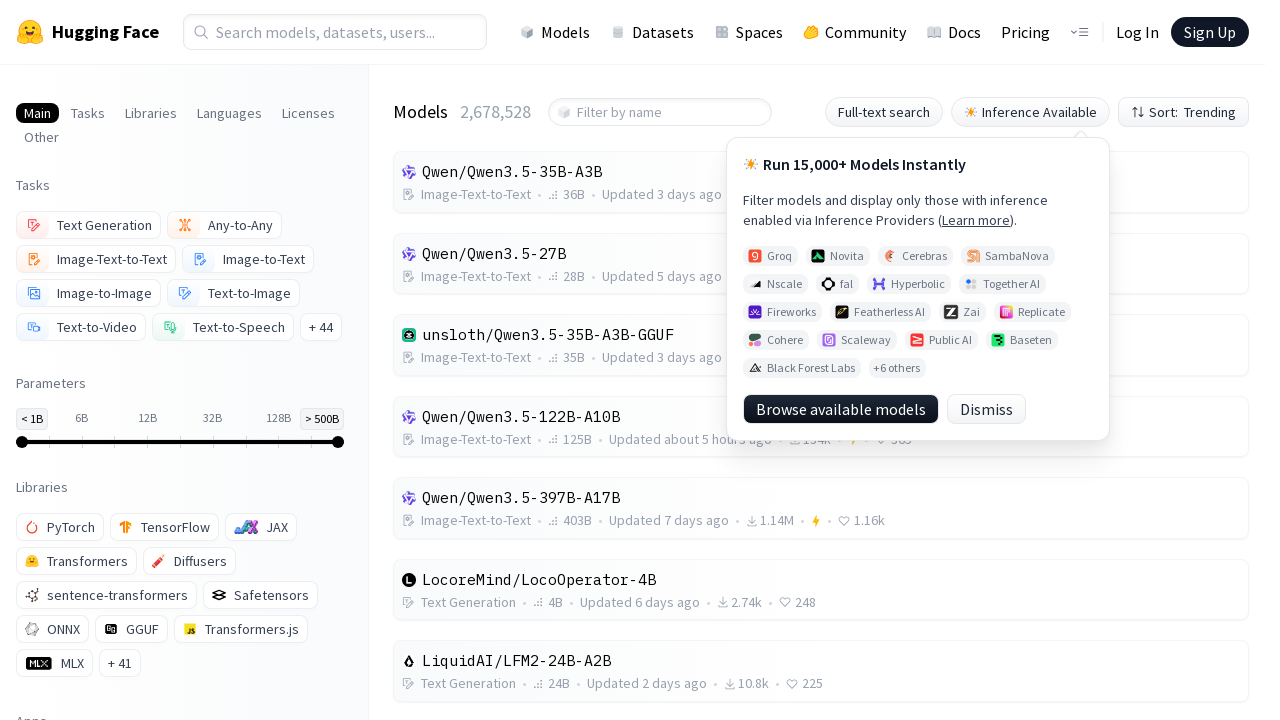